Tests dynamic content loading by clicking Start button, waiting for "Hello World!" text to appear using a reusable wait approach, and verifying the text.

Starting URL: https://the-internet.herokuapp.com/dynamic_loading/1

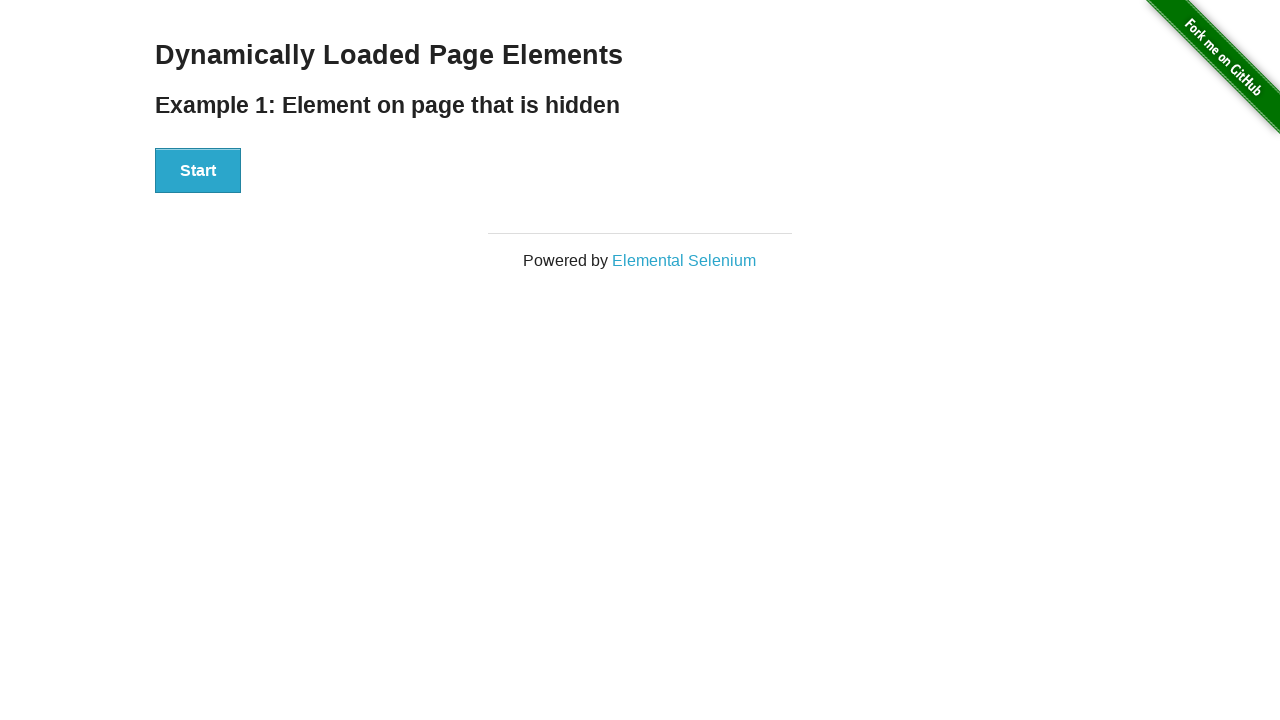

Clicked Start button to trigger dynamic content loading at (198, 171) on xpath=//button
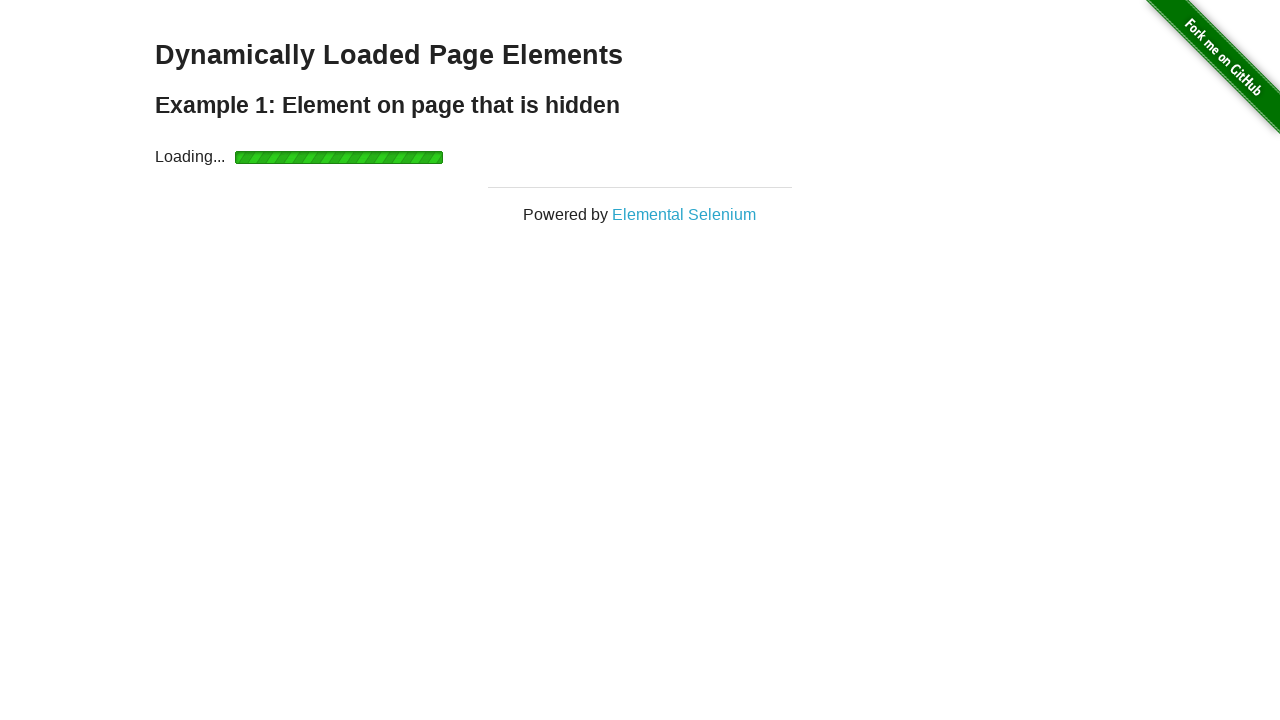

Waited for 'Hello World!' text to appear
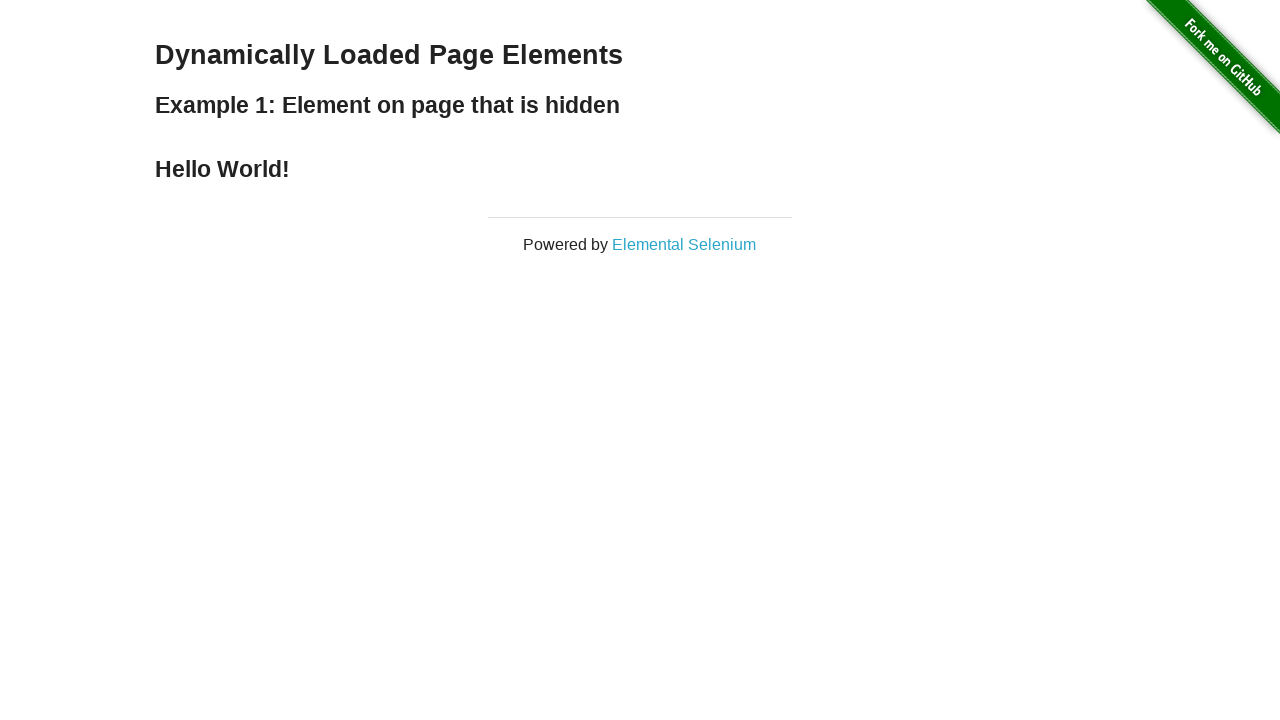

Verified that text content equals 'Hello World!'
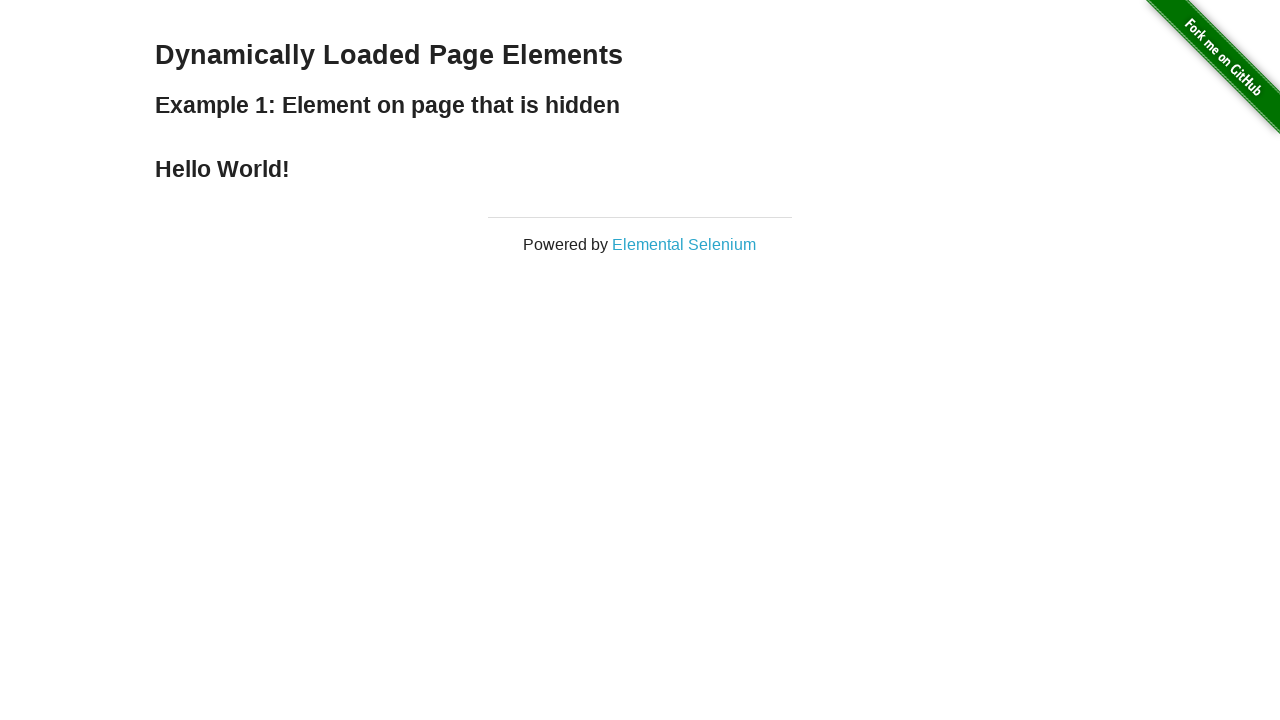

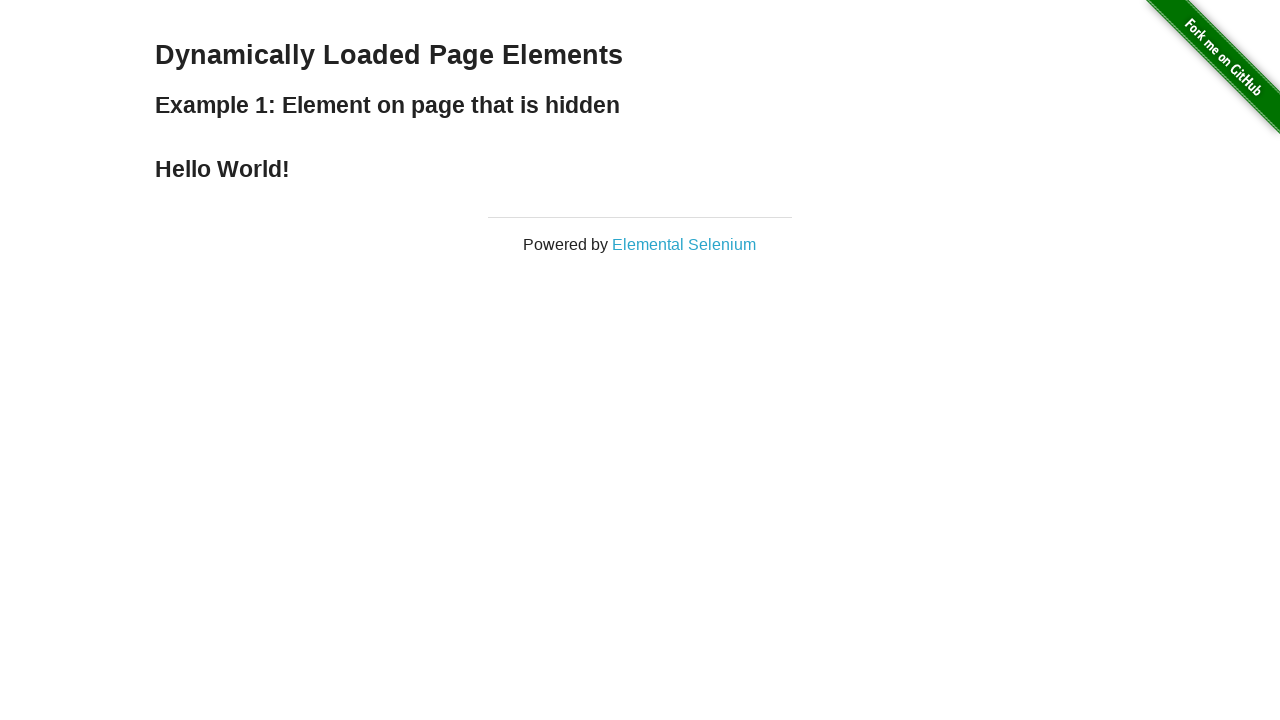